Tests the addValue functionality by typing text and numbers into the search input field

Starting URL: https://v5.webdriver.io

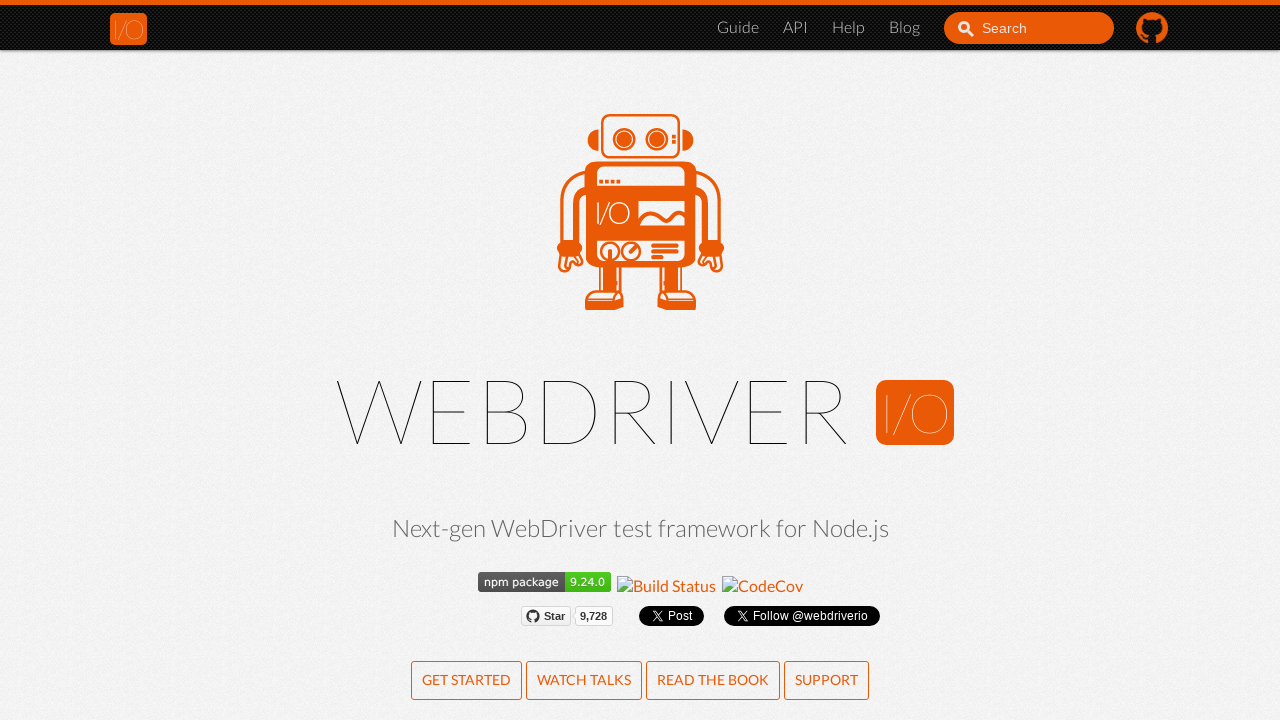

Filled search input with 'test' on #search_input_react
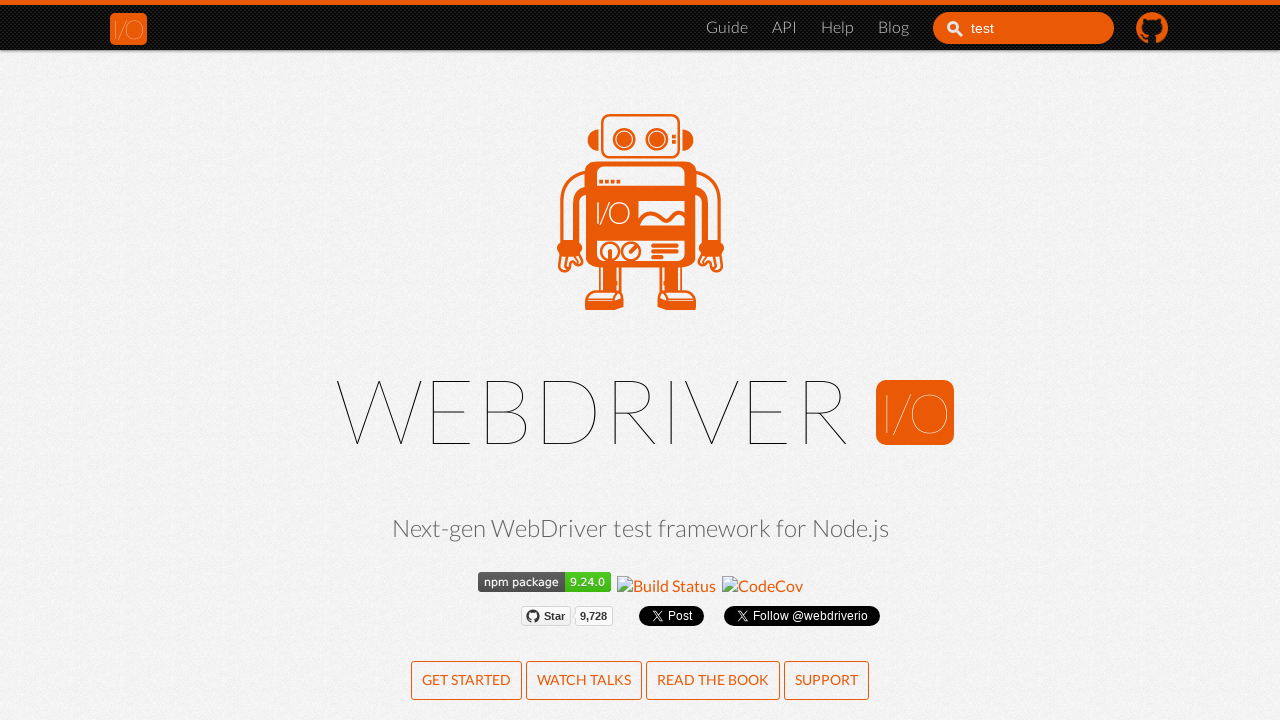

Typed '123' to append to search input (addValue functionality) on #search_input_react
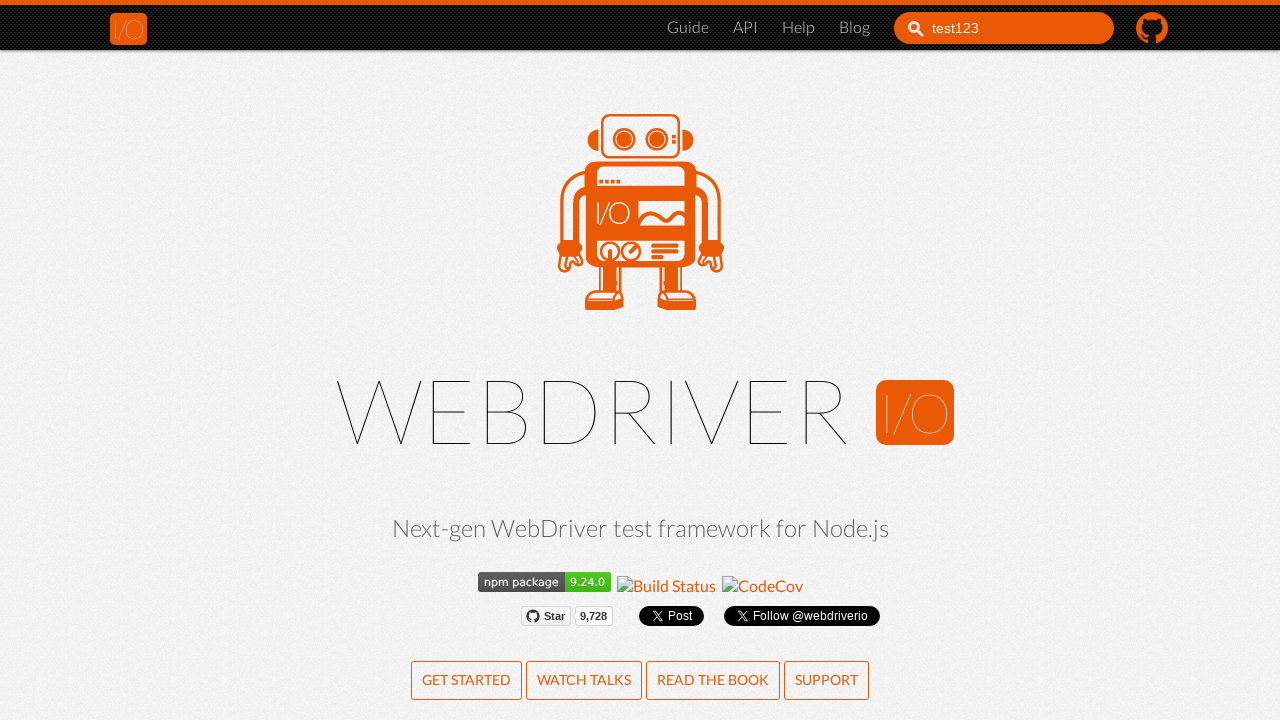

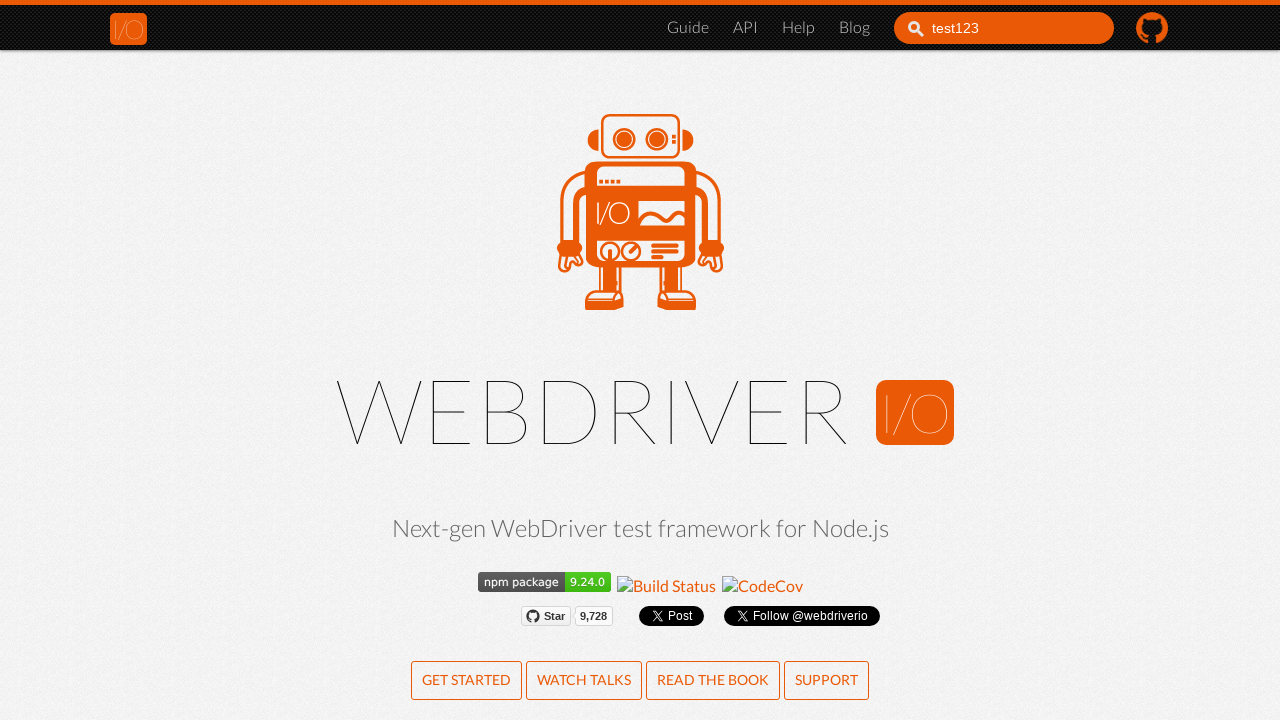